Automates playing the Cookie Clicker game by selecting English language, clicking the cookie repeatedly, and purchasing available upgrades and products from the store.

Starting URL: https://ozh.github.io/cookieclicker/

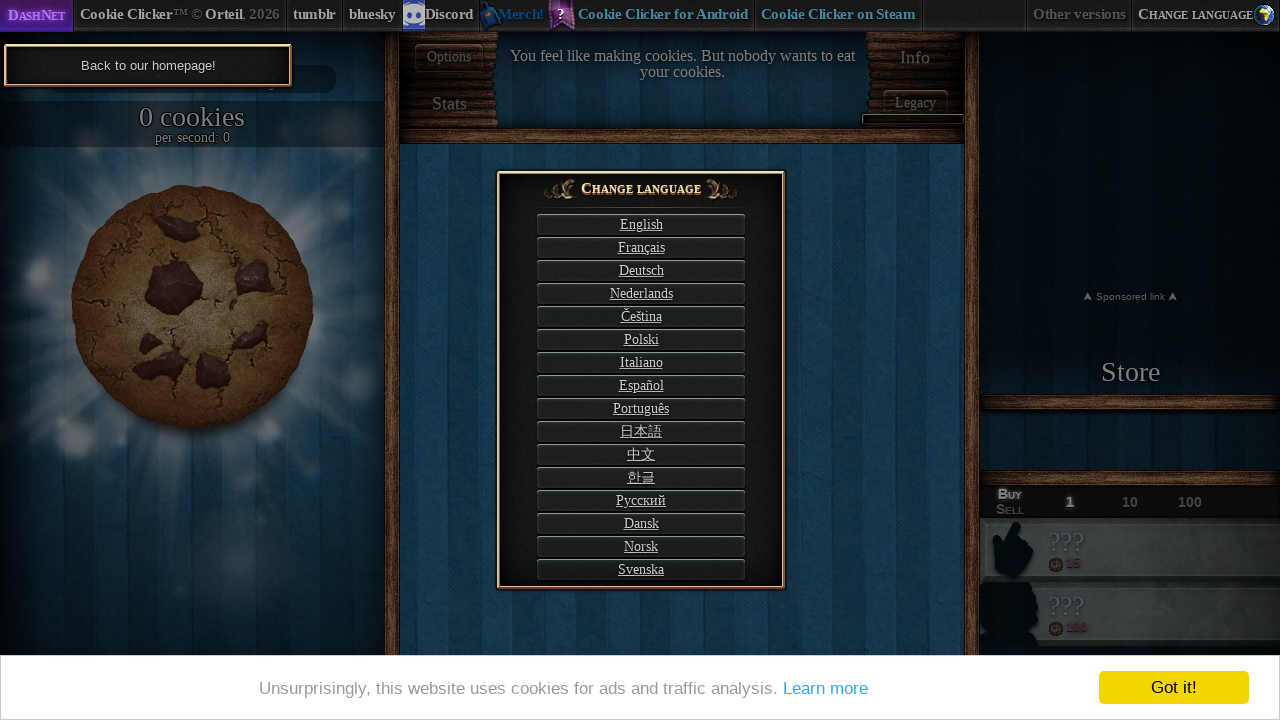

Waited 3 seconds for page to load
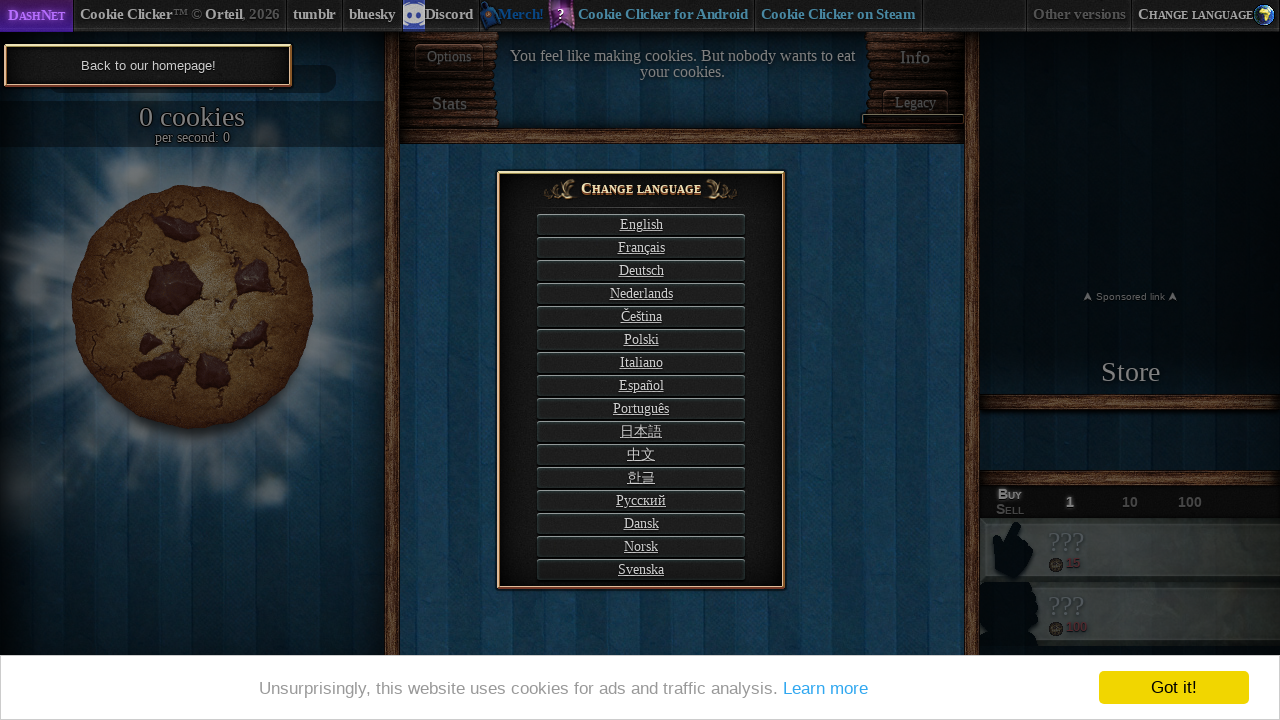

Clicked English language button at (641, 224) on #langSelect-EN
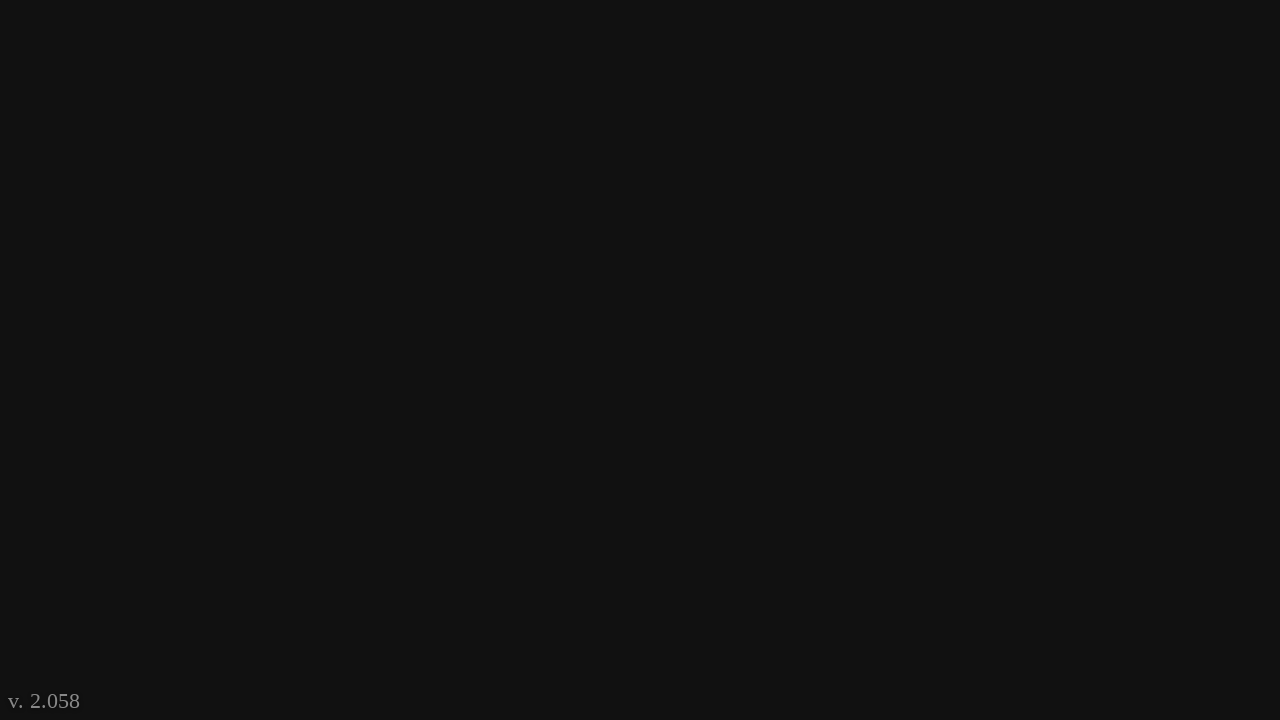

Waited 3 seconds for language to load
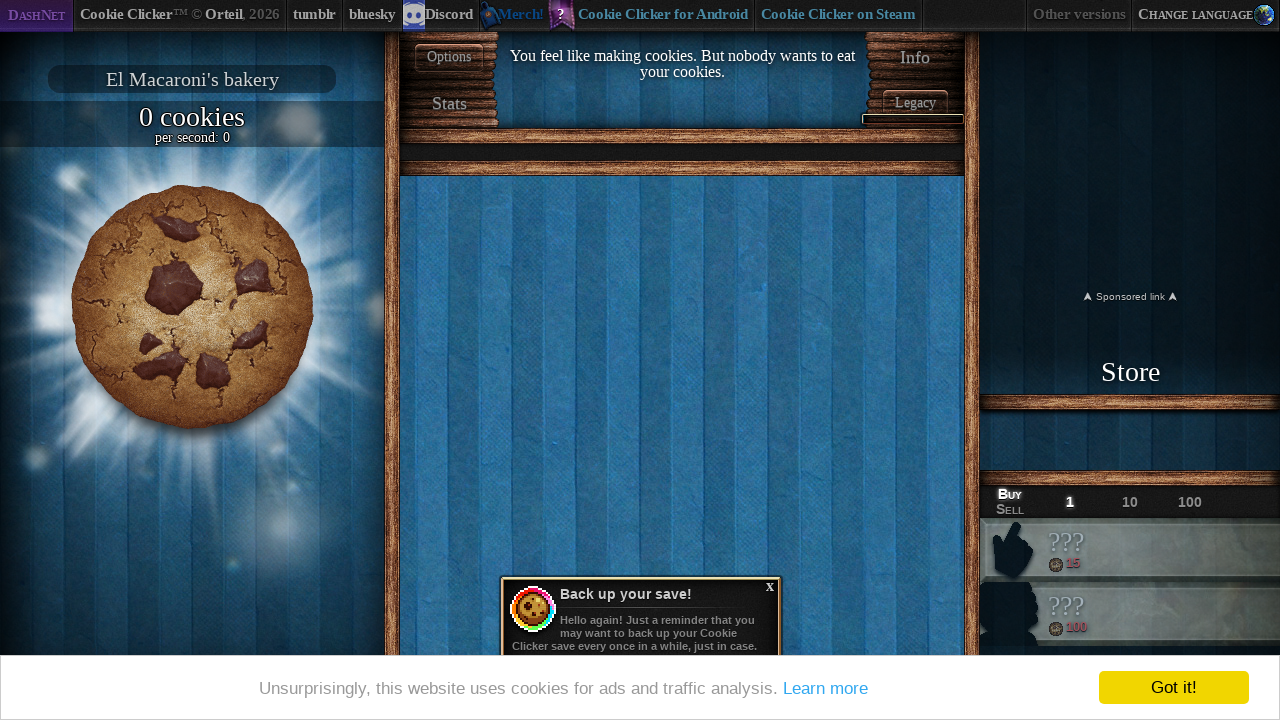

Waited 3 seconds for game to fully load
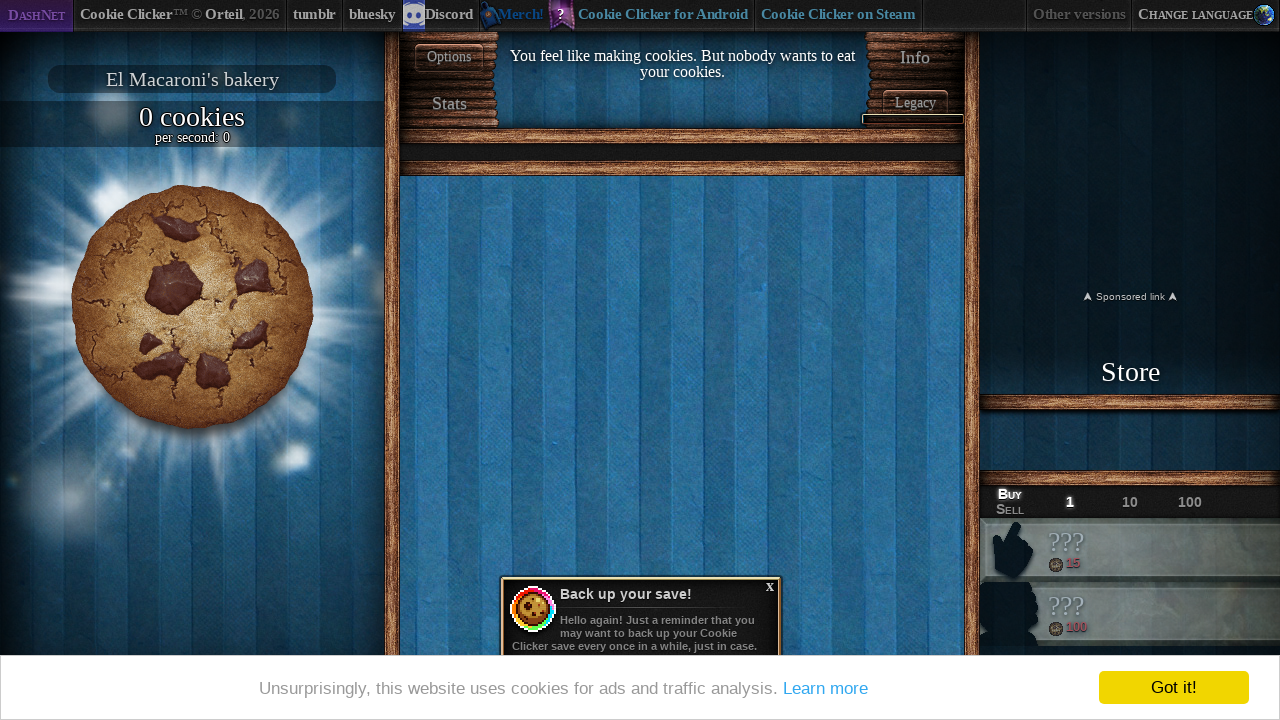

Big cookie element is visible and ready
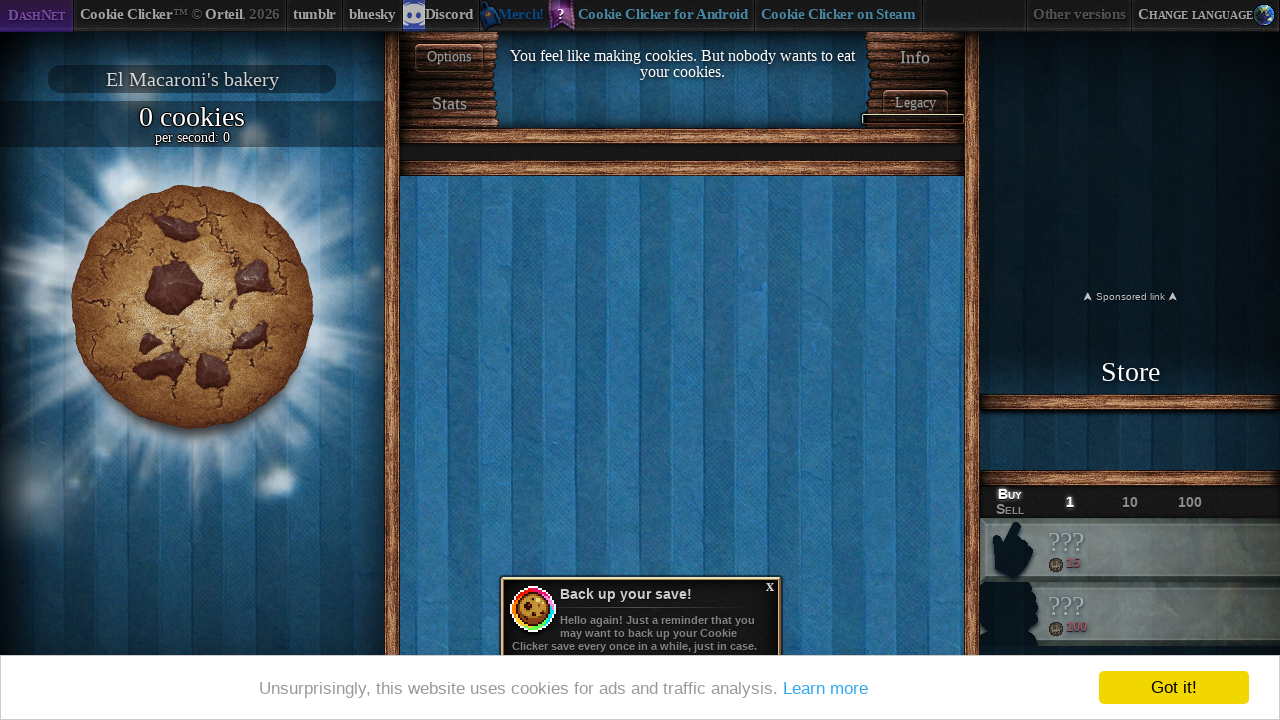

Clicked the big cookie at (192, 307) on #bigCookie
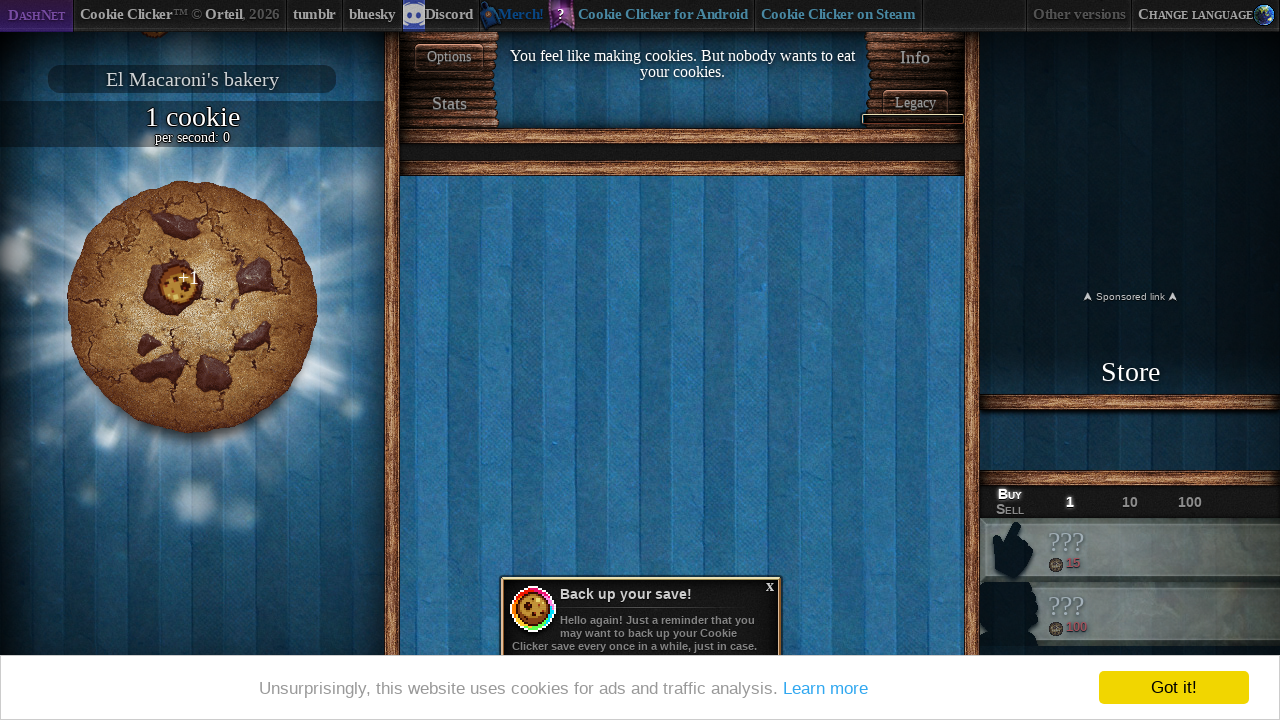

Clicked the big cookie at (192, 307) on #bigCookie
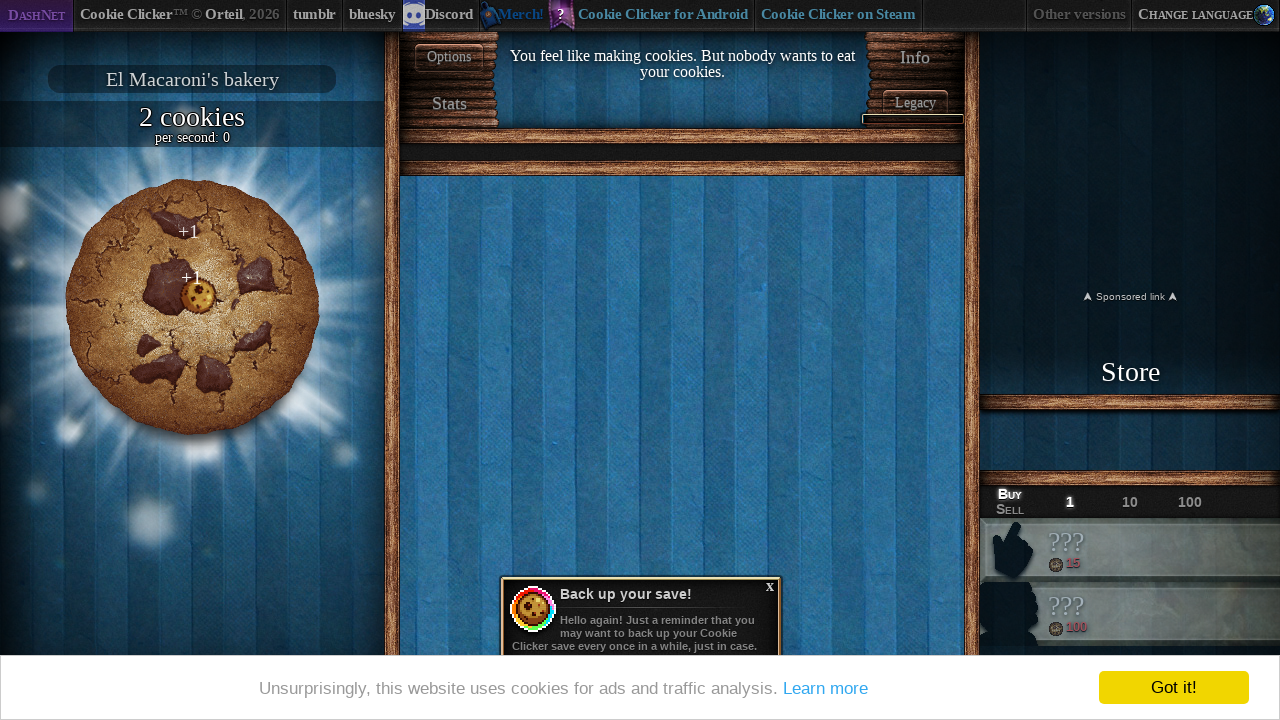

Clicked the big cookie at (192, 307) on #bigCookie
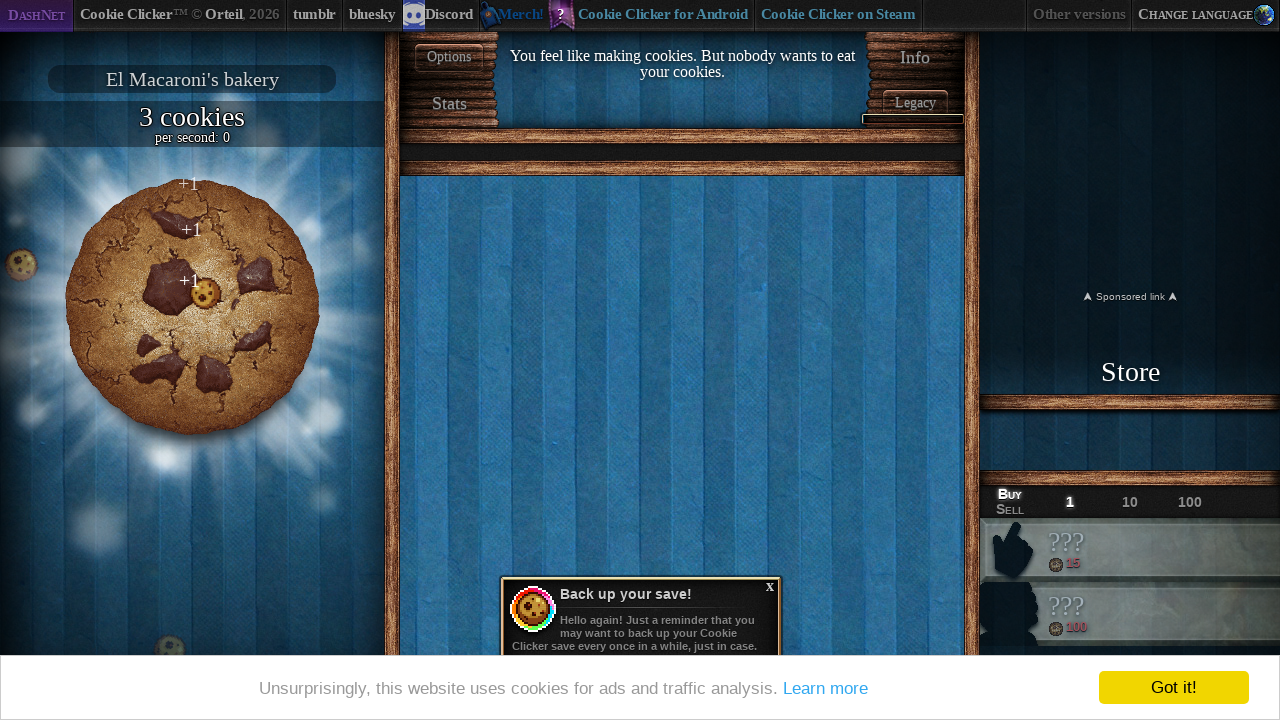

Clicked the big cookie at (192, 307) on #bigCookie
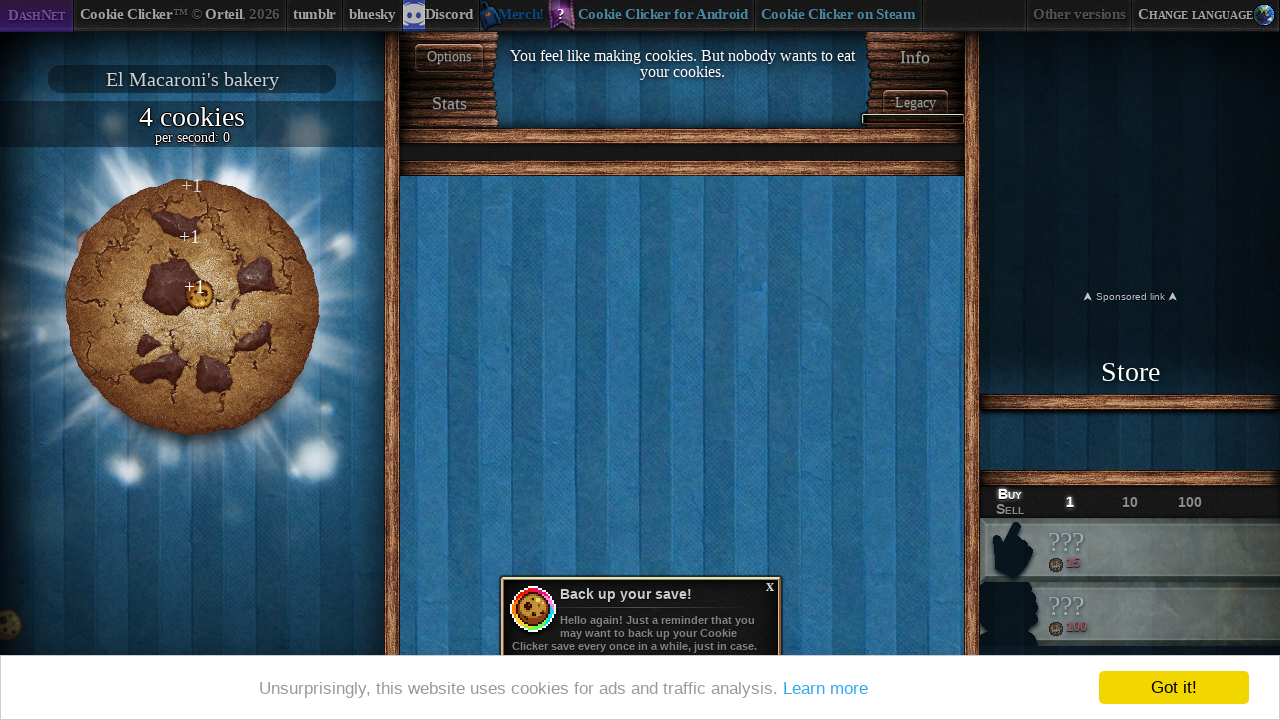

Clicked the big cookie at (192, 307) on #bigCookie
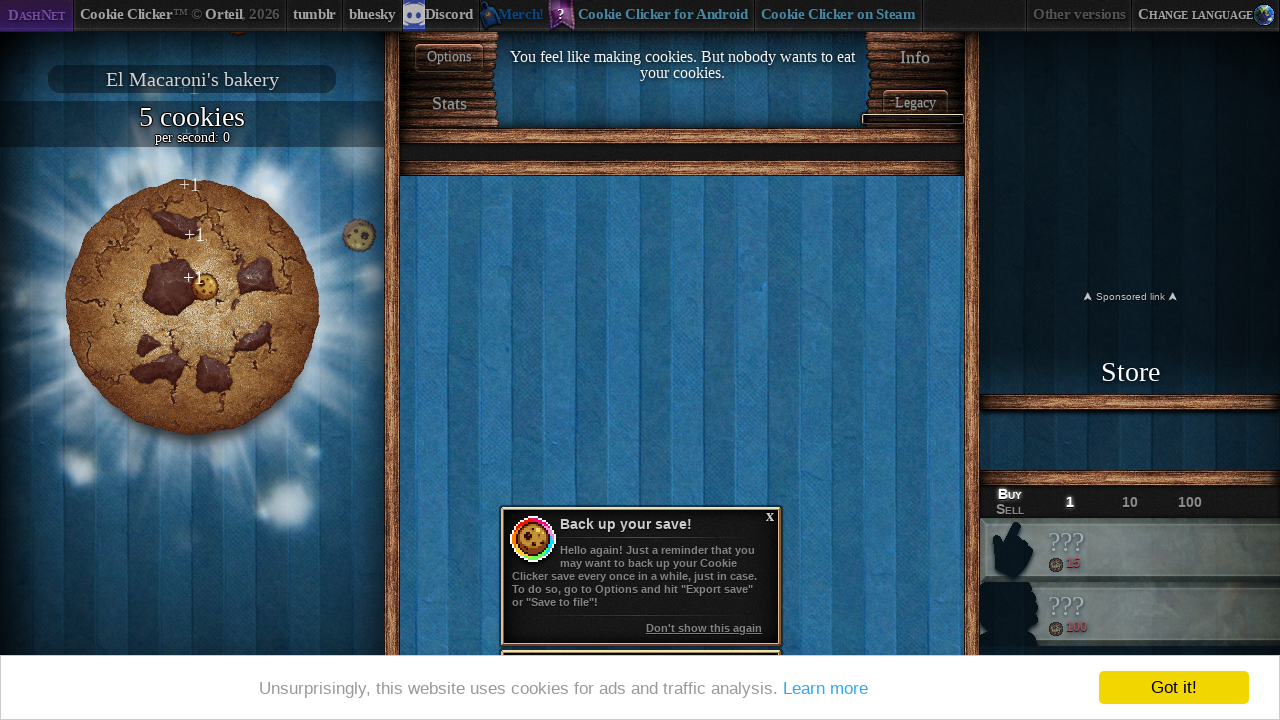

Clicked the big cookie at (192, 307) on #bigCookie
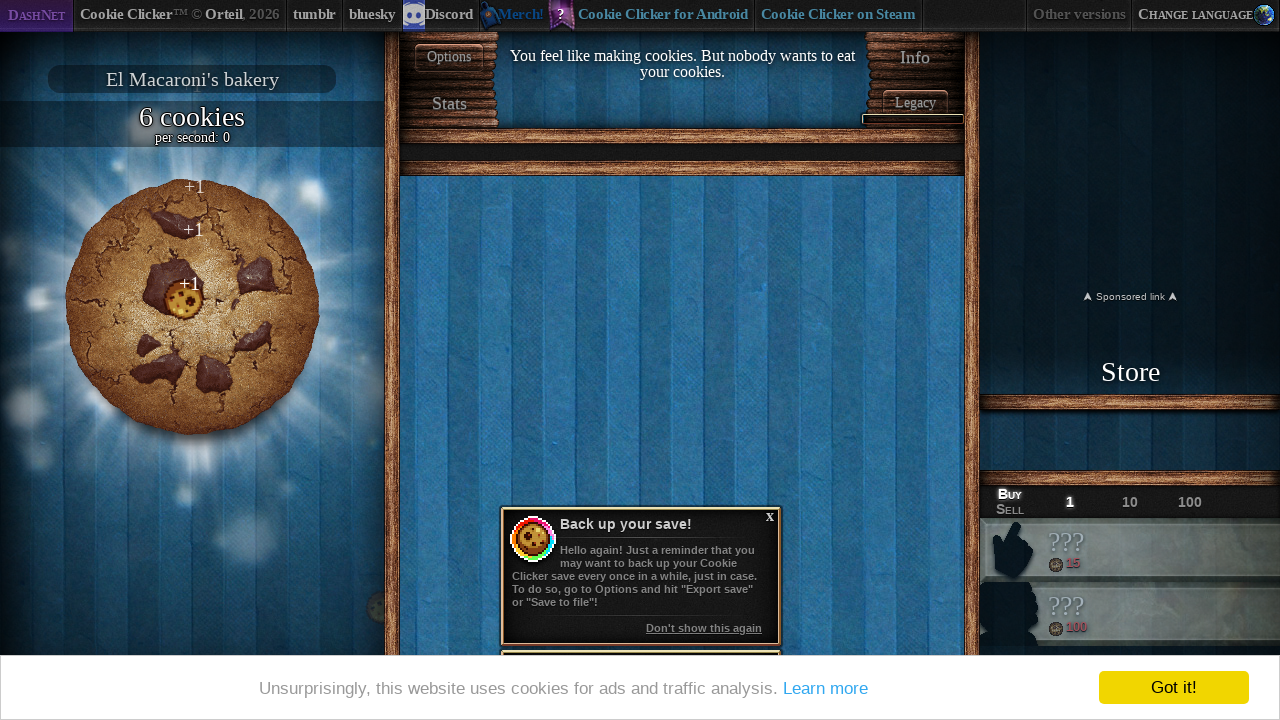

Clicked the big cookie at (192, 307) on #bigCookie
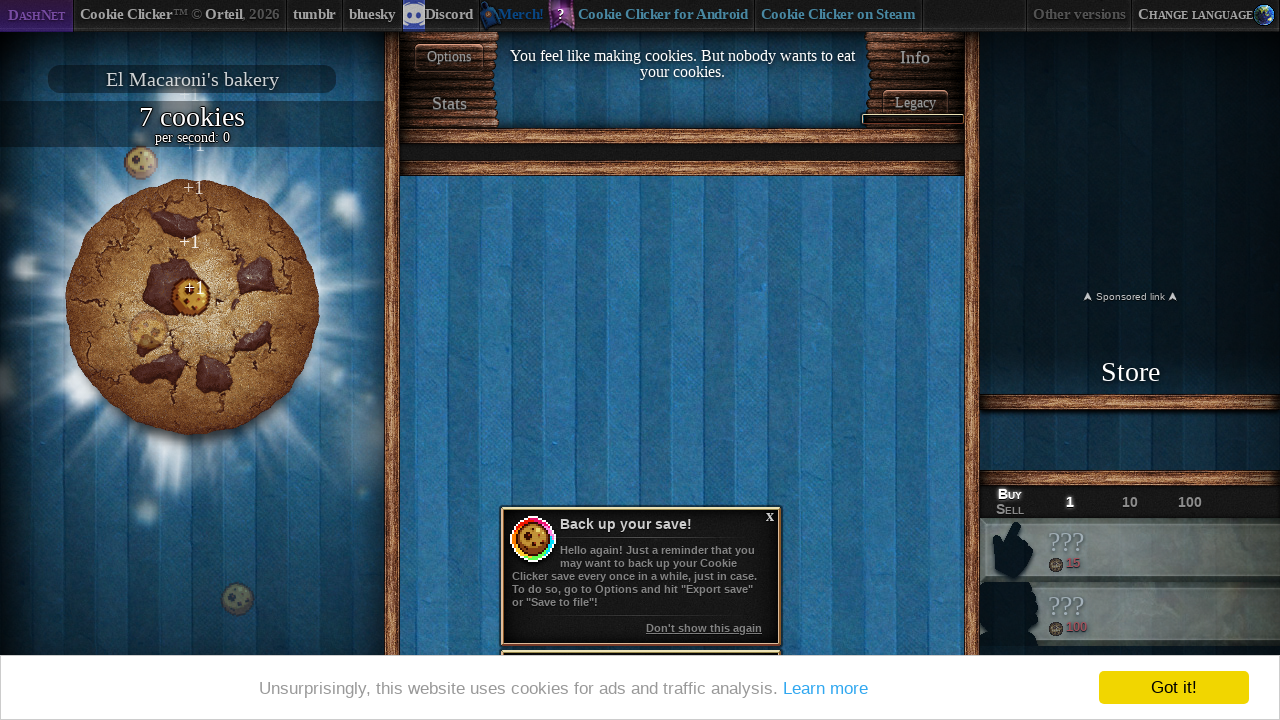

Clicked the big cookie at (192, 307) on #bigCookie
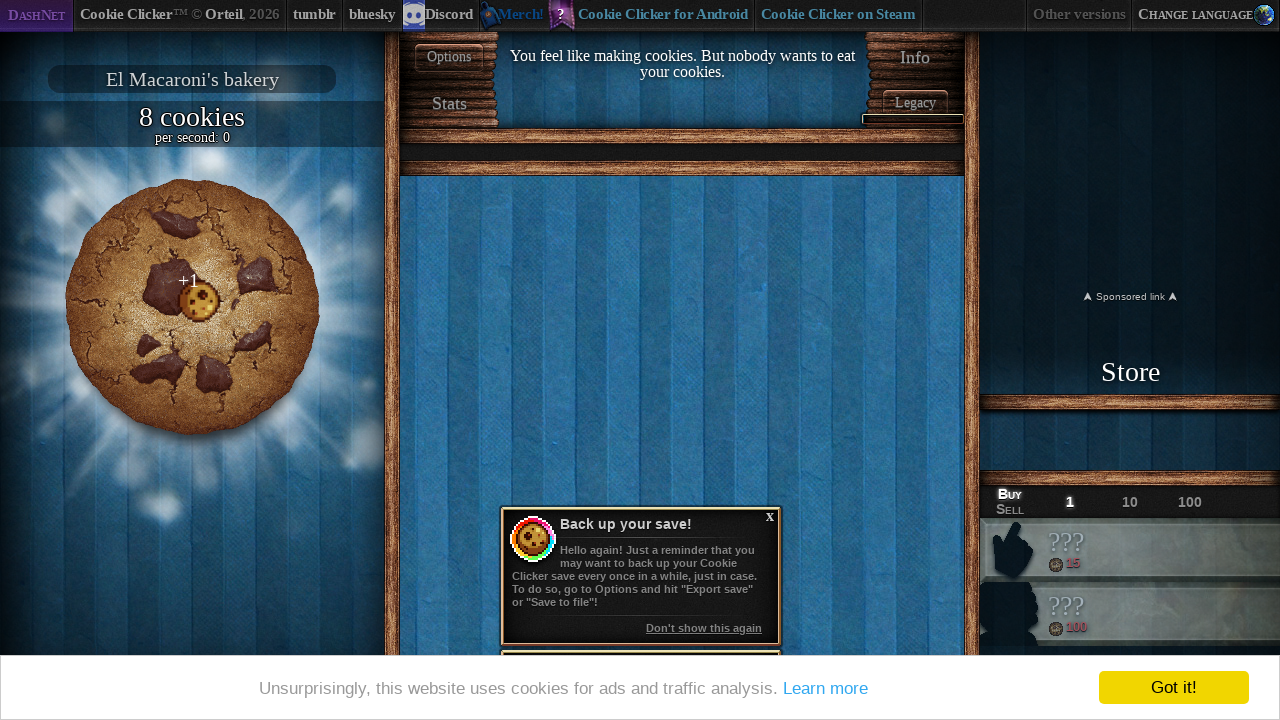

Clicked the big cookie at (192, 307) on #bigCookie
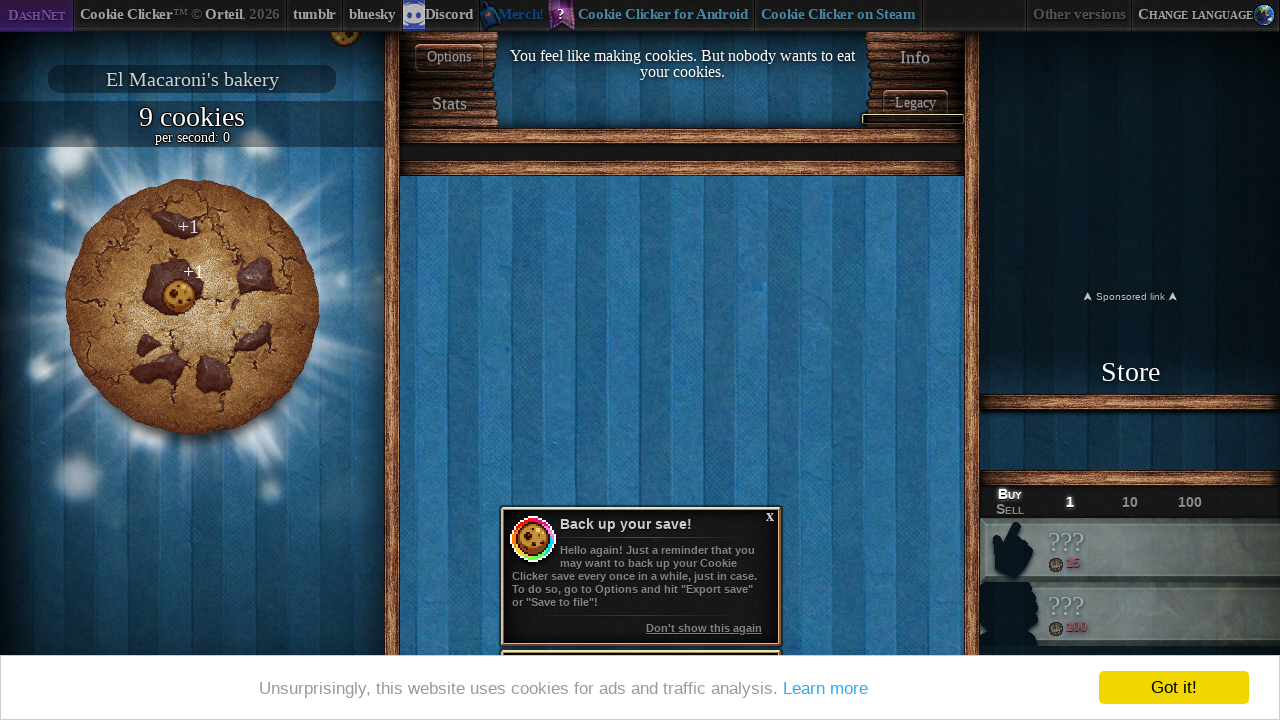

Clicked the big cookie at (192, 307) on #bigCookie
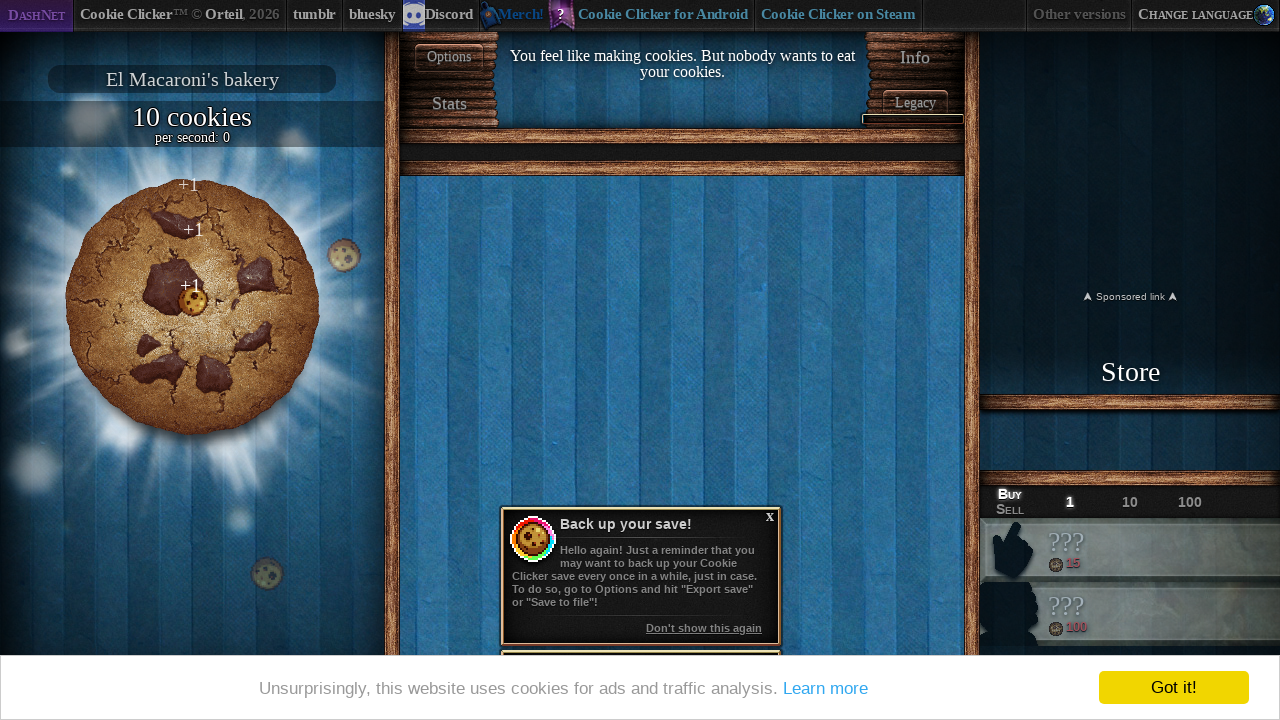

Clicked the big cookie at (192, 307) on #bigCookie
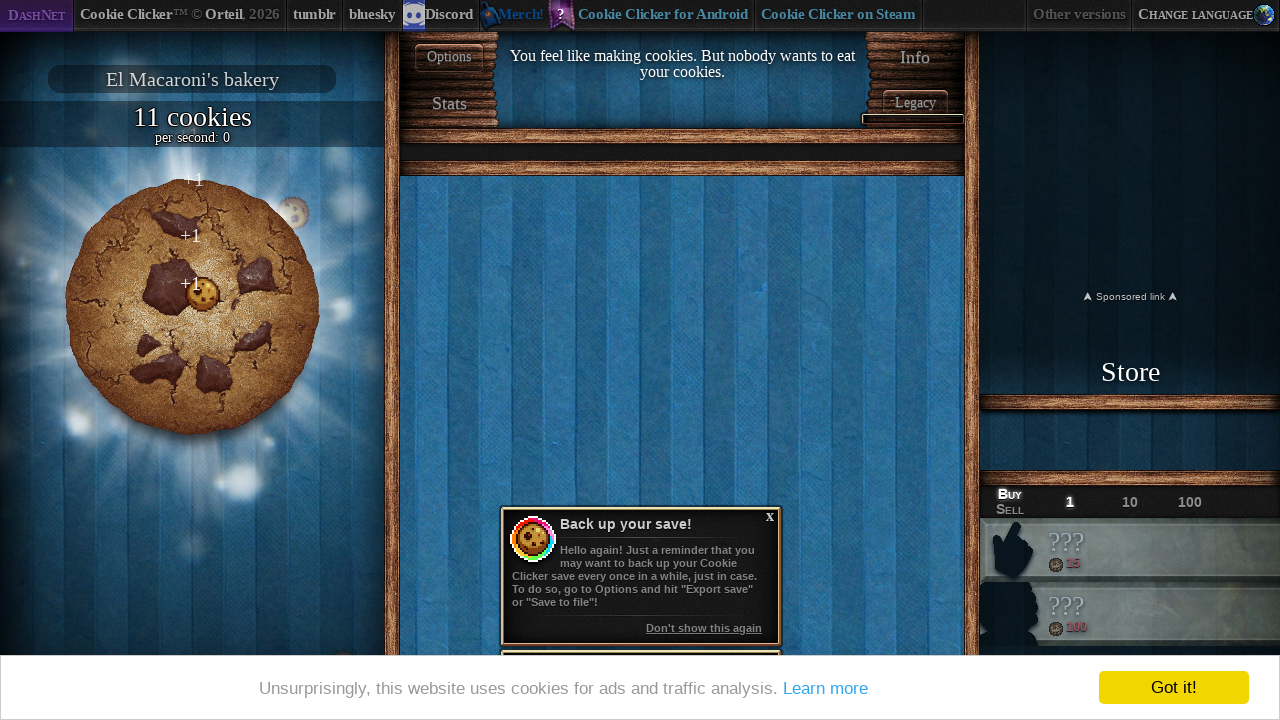

Clicked the big cookie at (192, 307) on #bigCookie
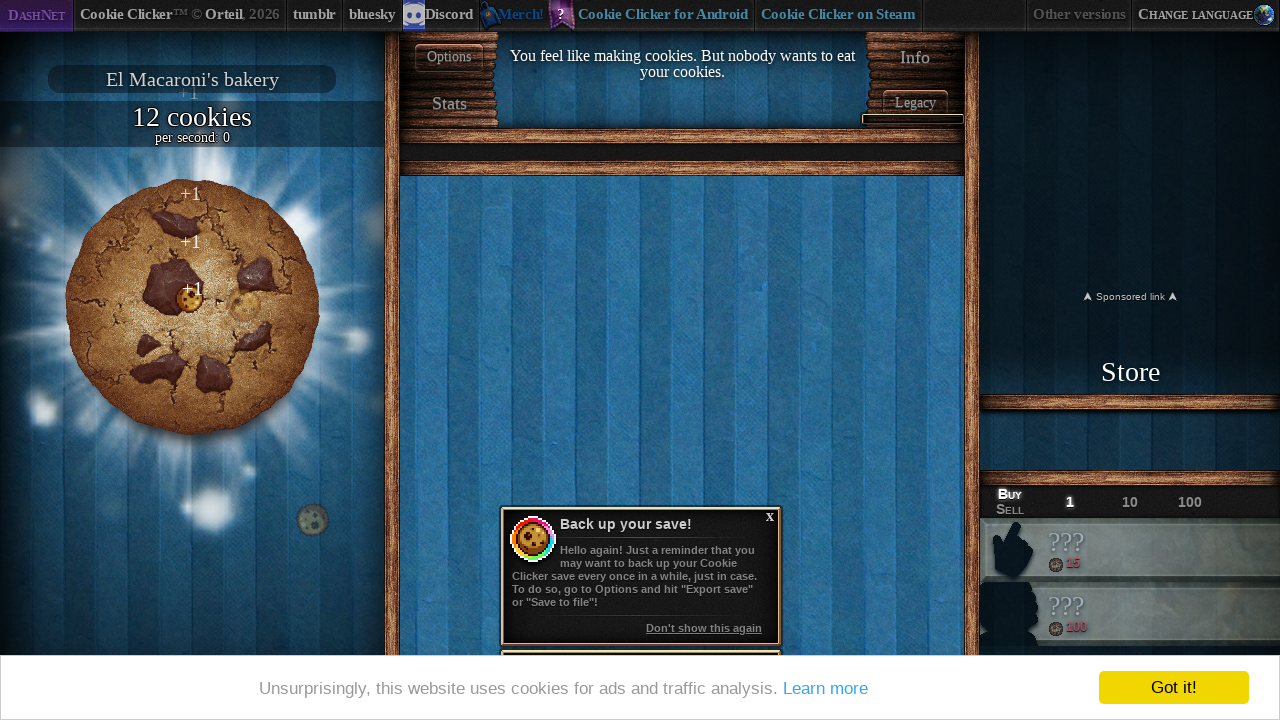

Clicked the big cookie at (192, 307) on #bigCookie
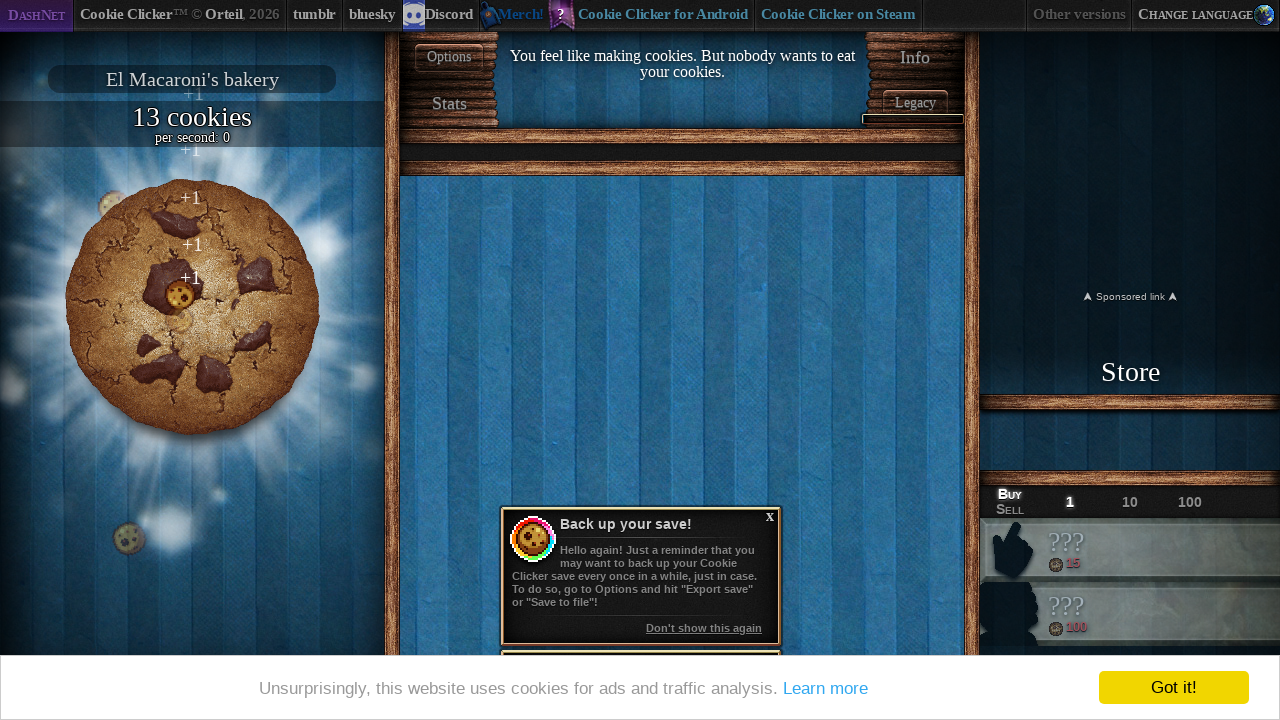

Clicked the big cookie at (192, 307) on #bigCookie
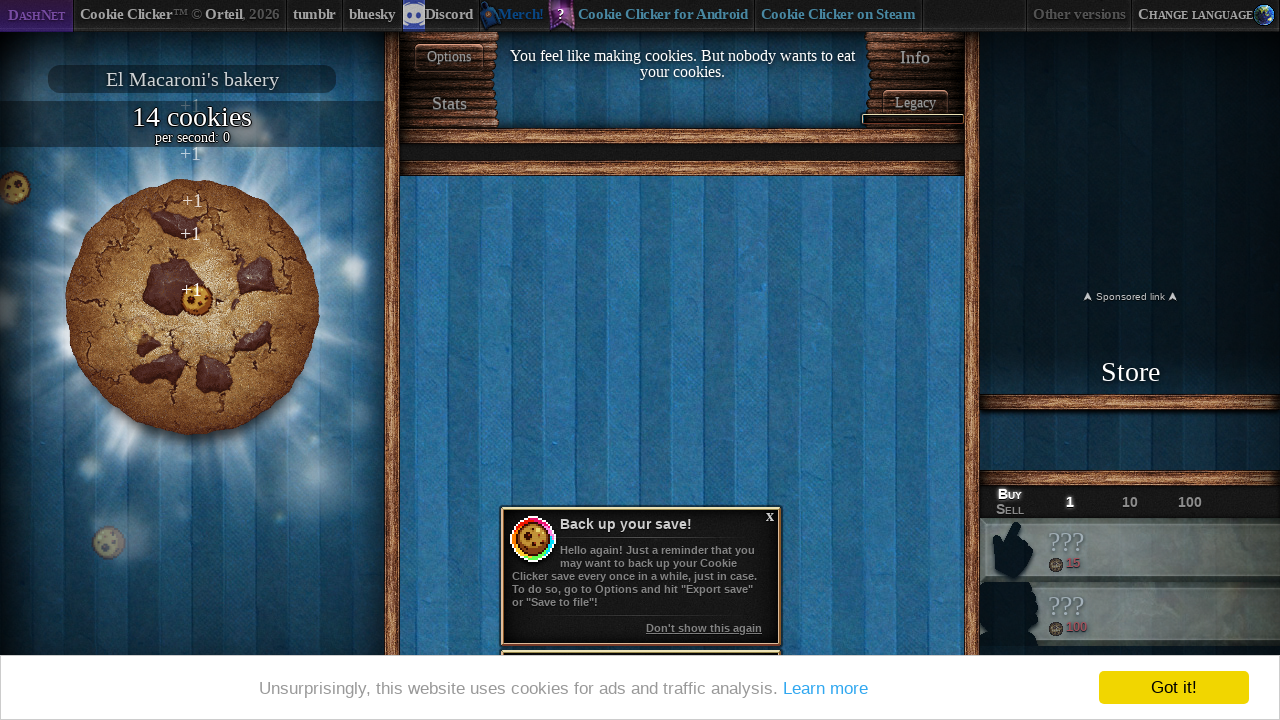

Clicked the big cookie at (192, 307) on #bigCookie
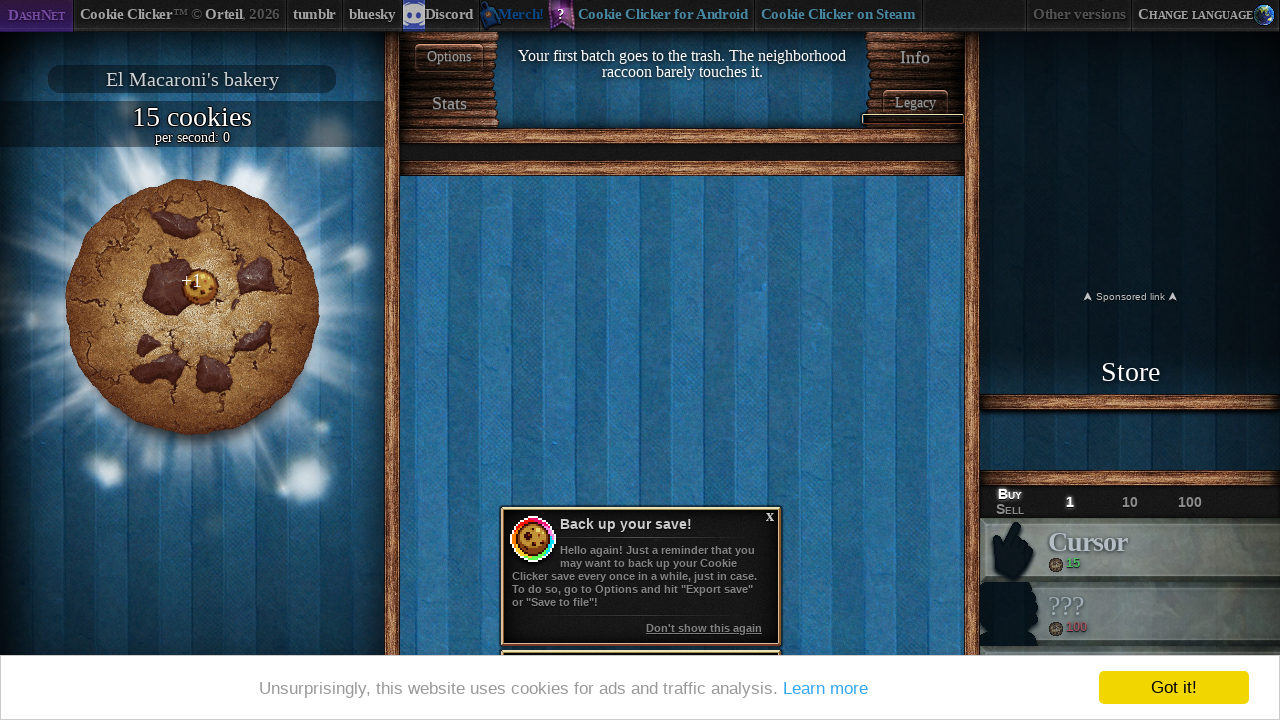

Clicked the big cookie at (192, 307) on #bigCookie
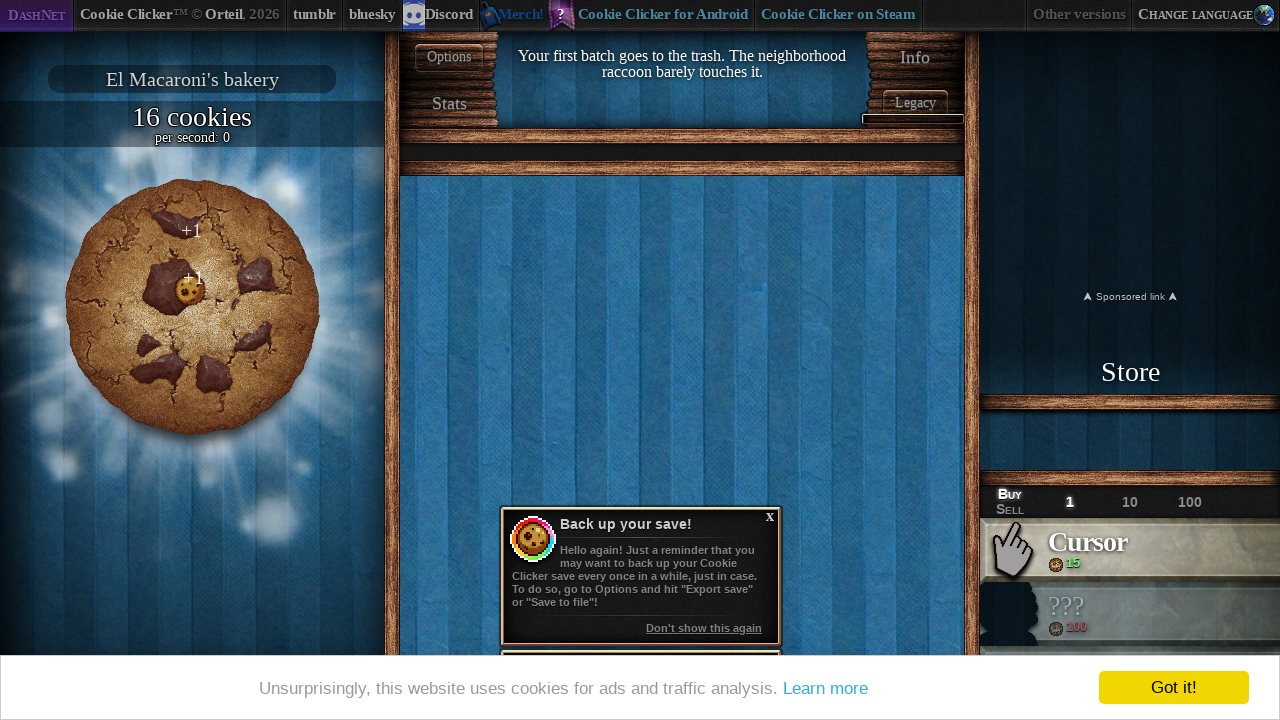

Clicked the big cookie at (192, 307) on #bigCookie
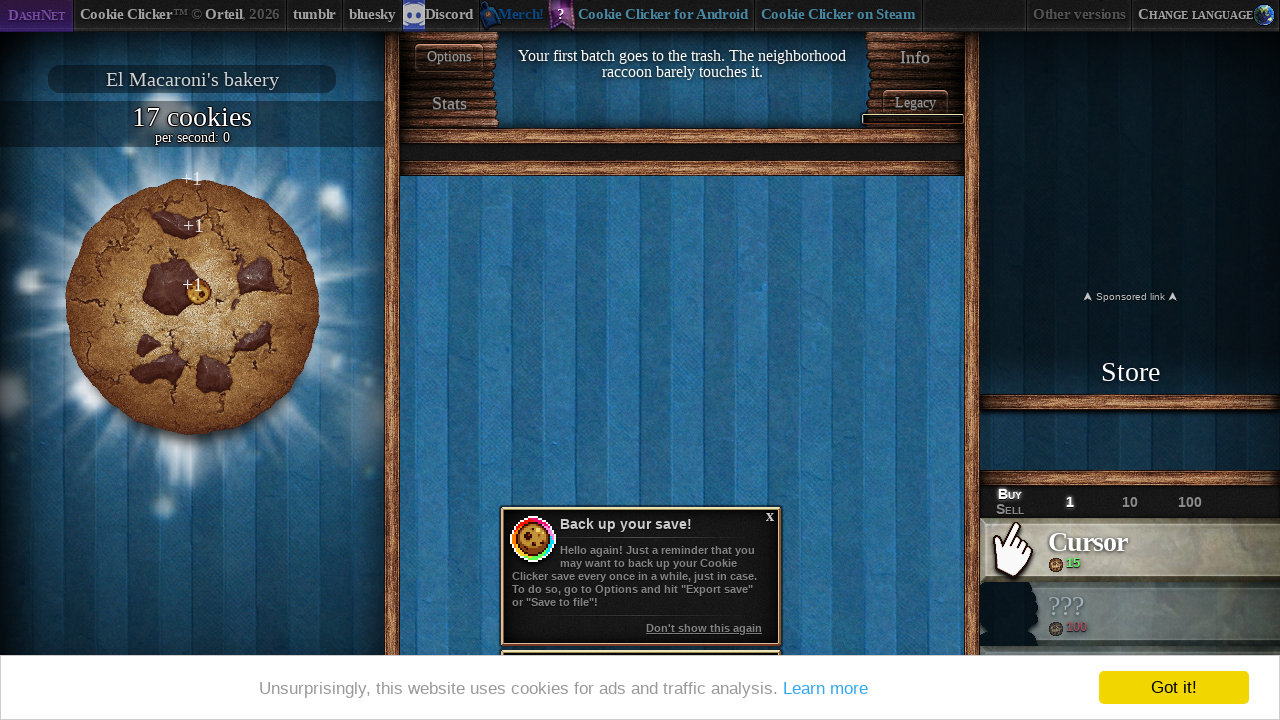

Clicked the big cookie at (192, 307) on #bigCookie
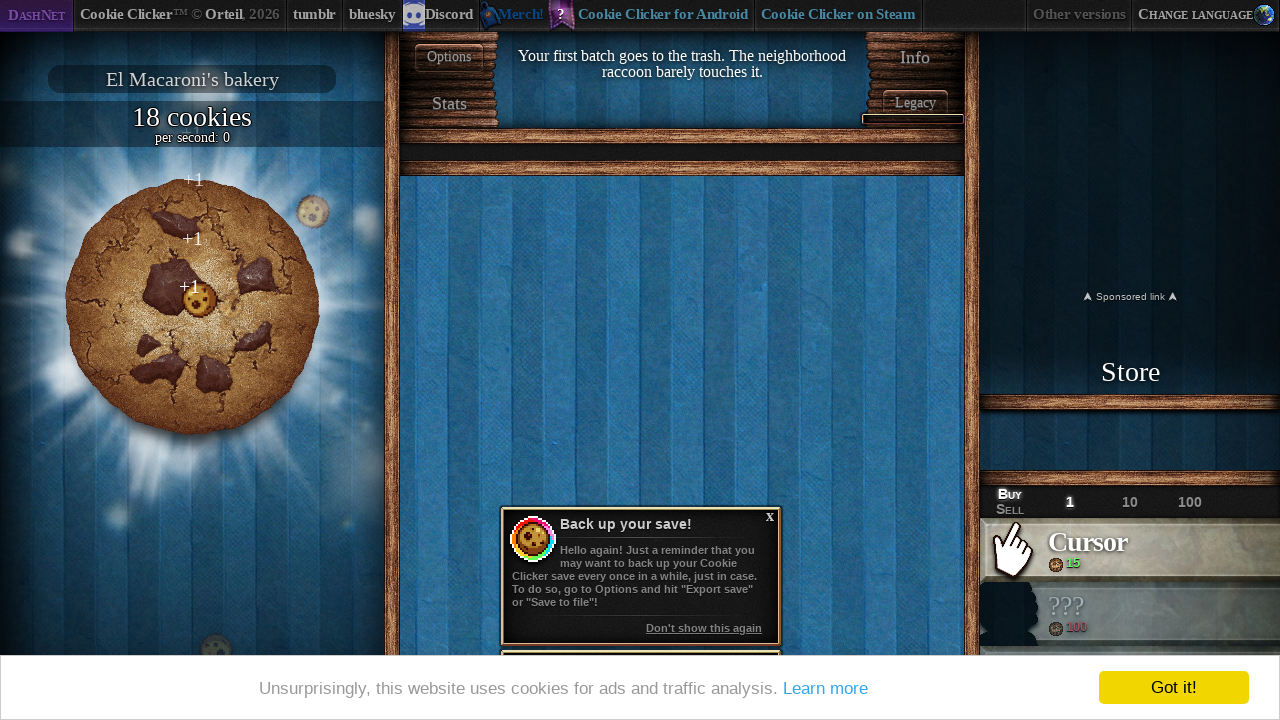

Clicked the big cookie at (192, 307) on #bigCookie
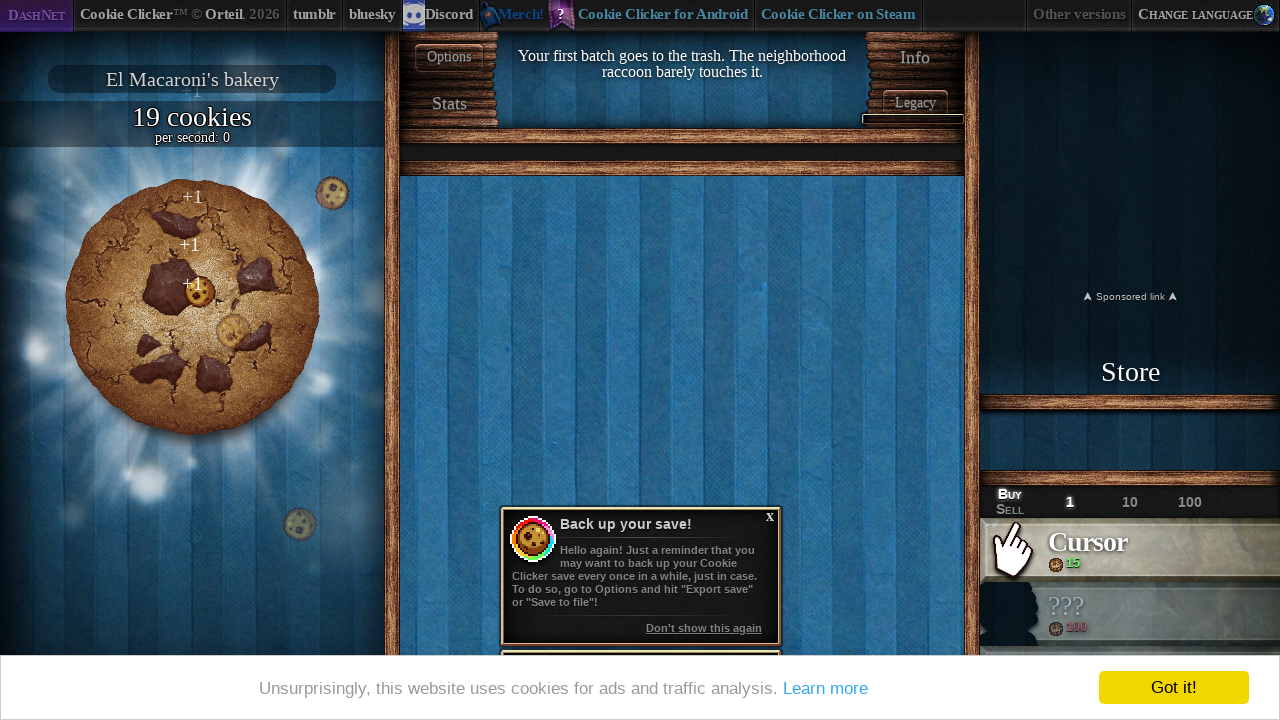

Waited 1 second to view final game state
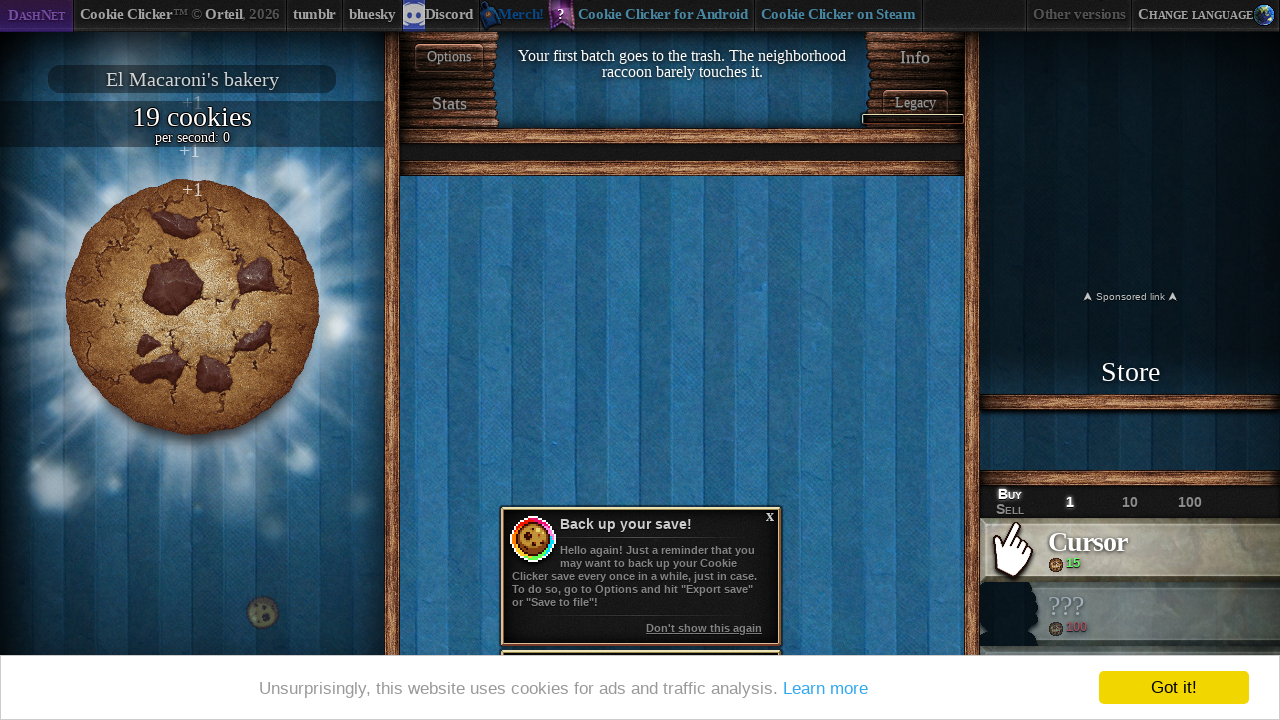

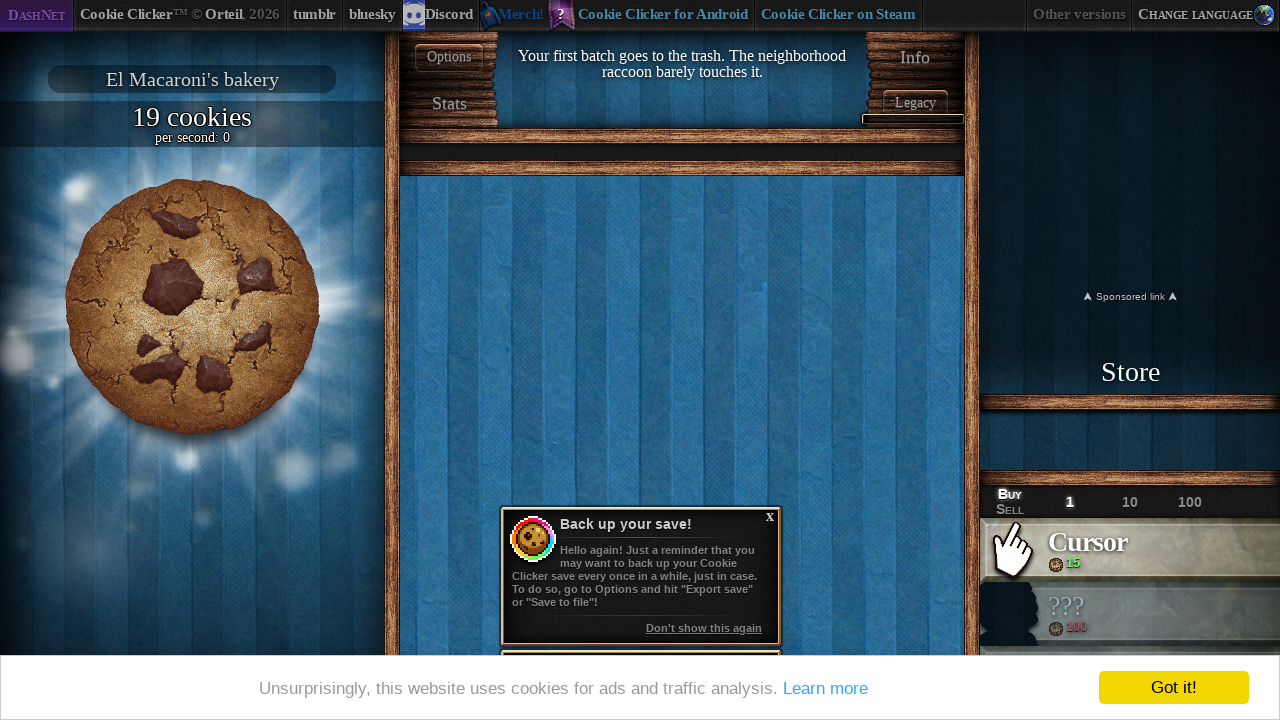